Tests that clicking the 'About us' link opens a modal with a video element and correct title

Starting URL: https://www.demoblaze.com

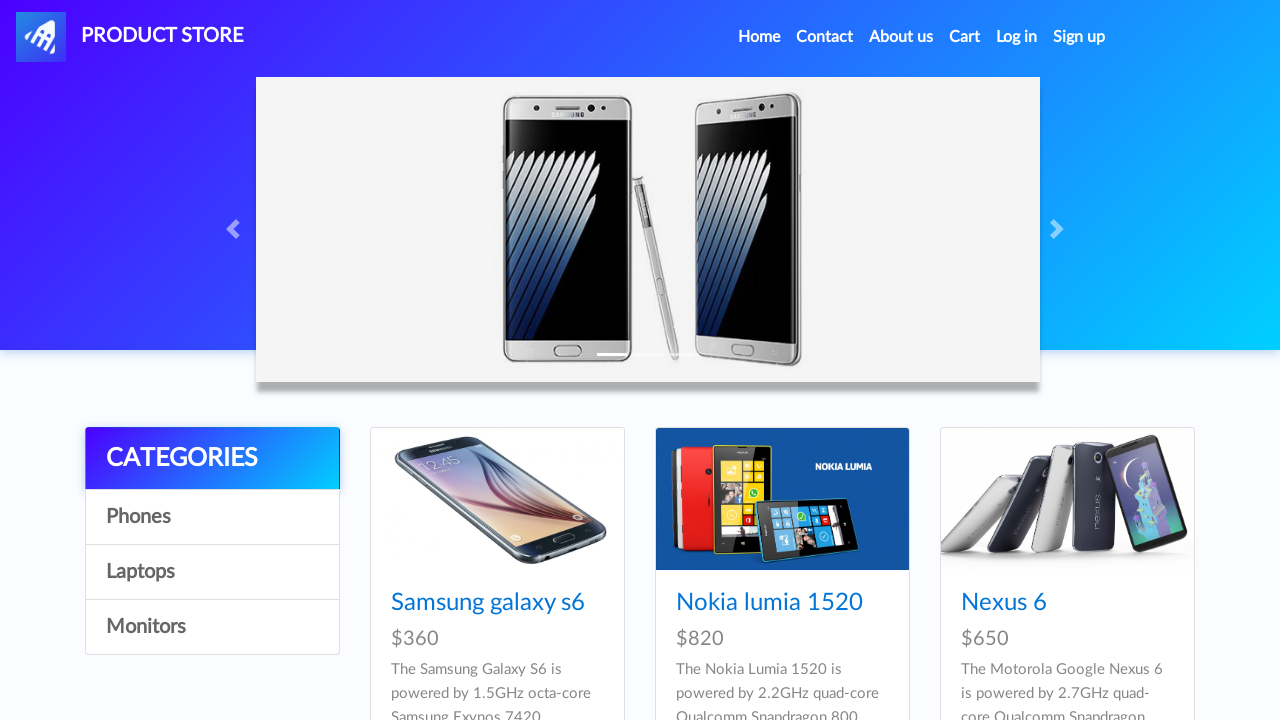

Clicked 'About us' link to open modal at (901, 37) on a[data-target='#videoModal']
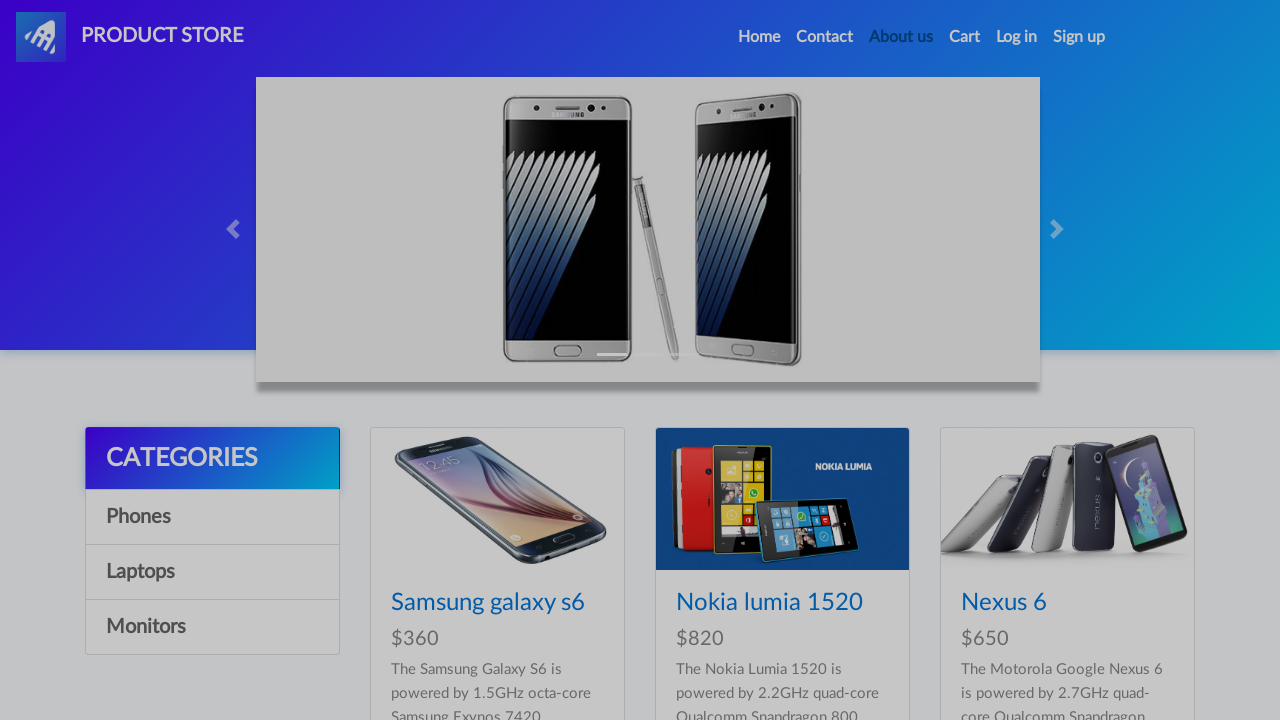

About us modal with title became visible
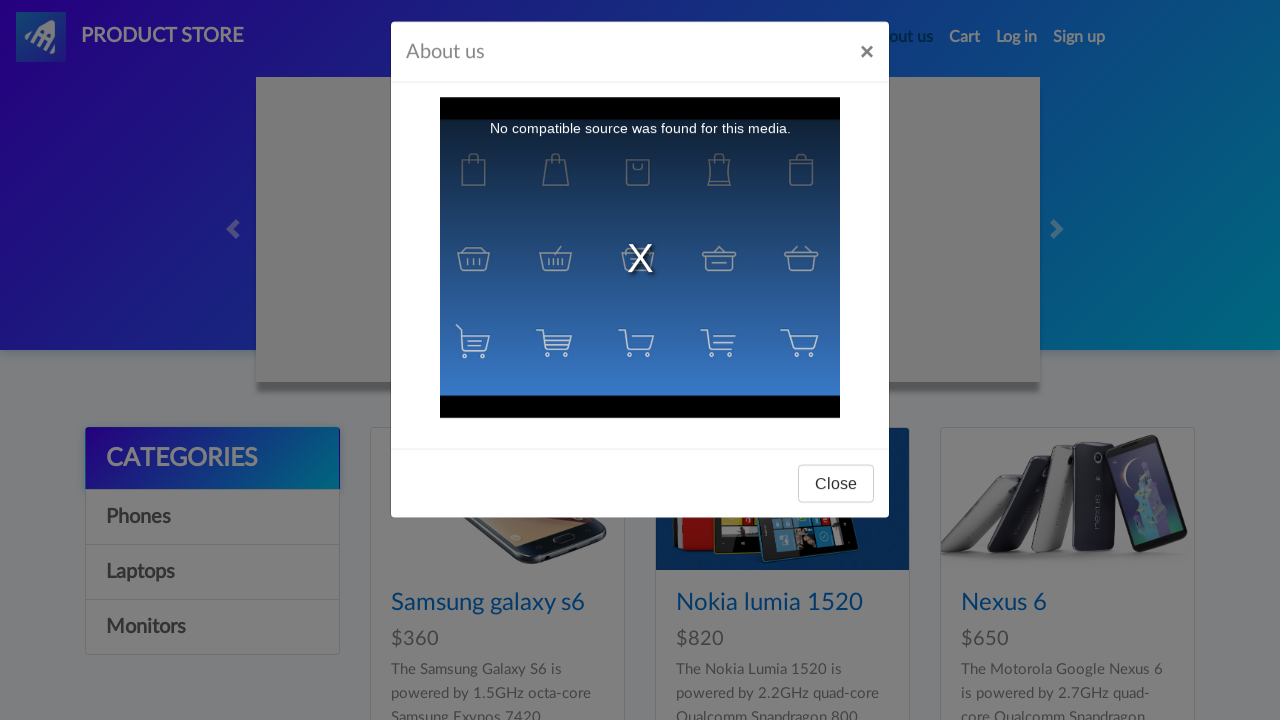

Video element in modal is visible
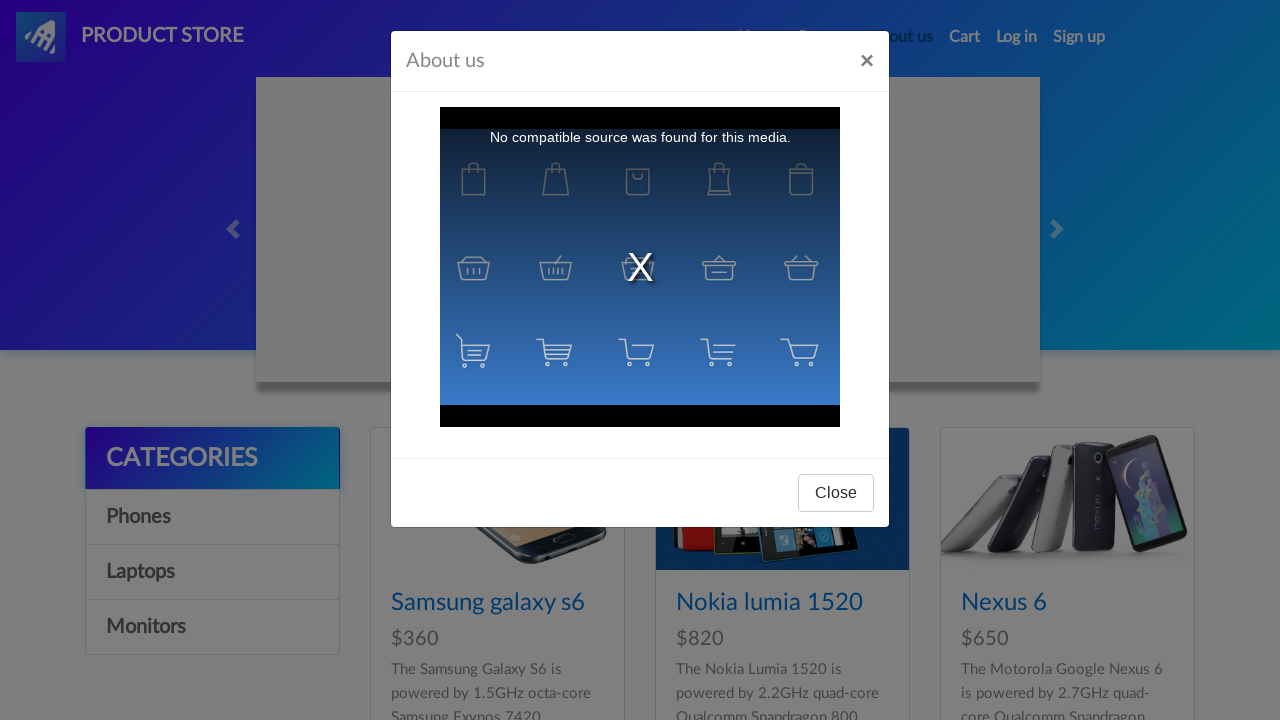

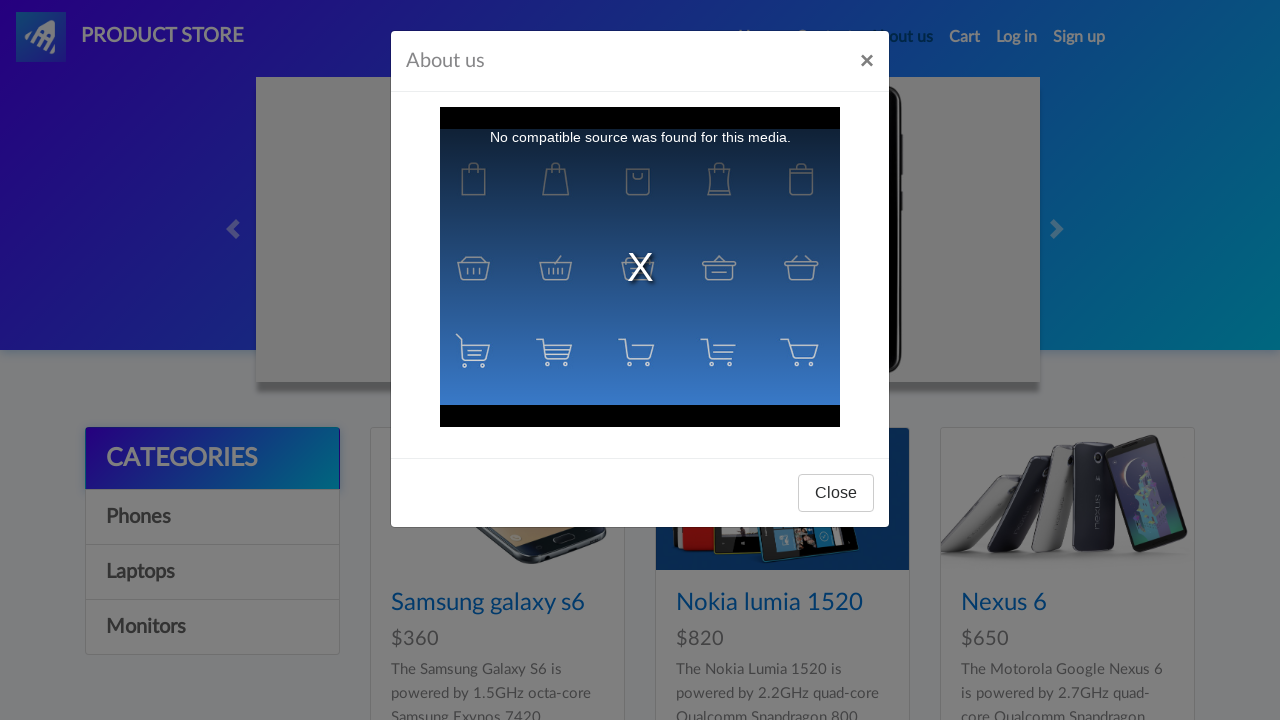